Tests navigation to the contact section by clicking the contact link in the navigation menu

Starting URL: https://mrjohn5on.github.io/

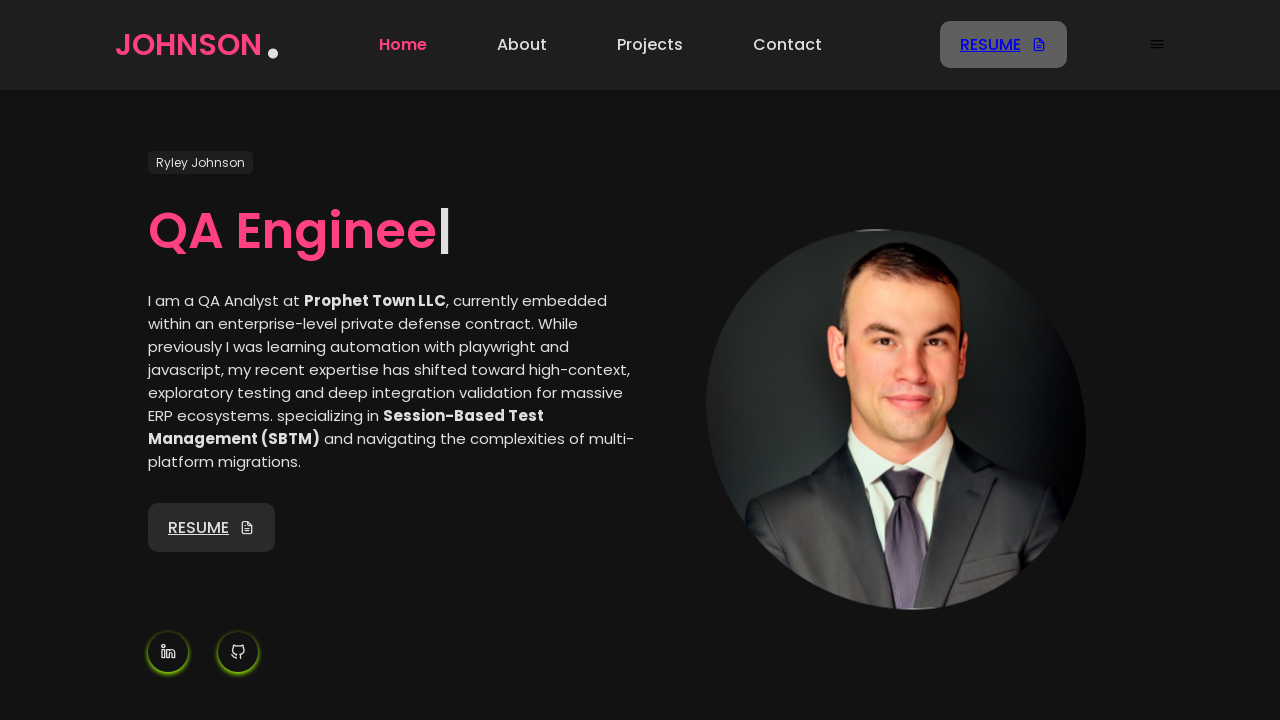

Clicked contact link in navigation menu at (788, 45) on xpath=//*[@id="myNavMenu"]/ul/li[4]/a
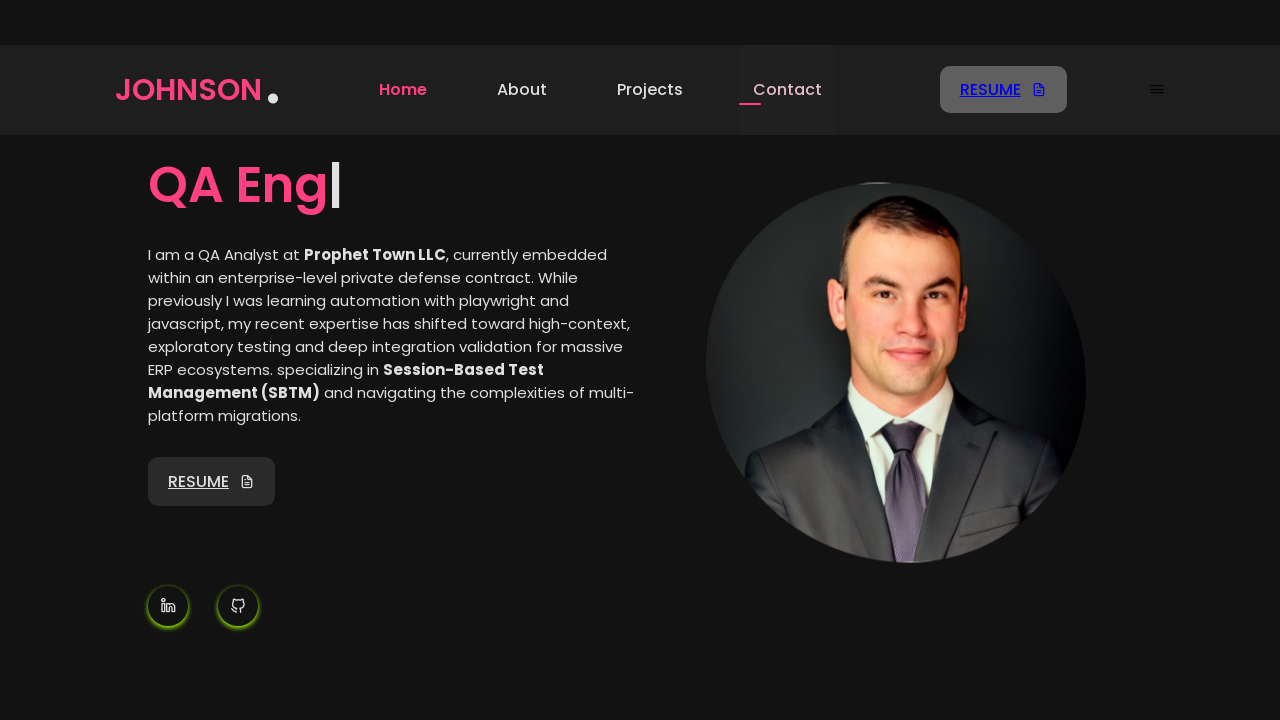

Successfully navigated to contact section
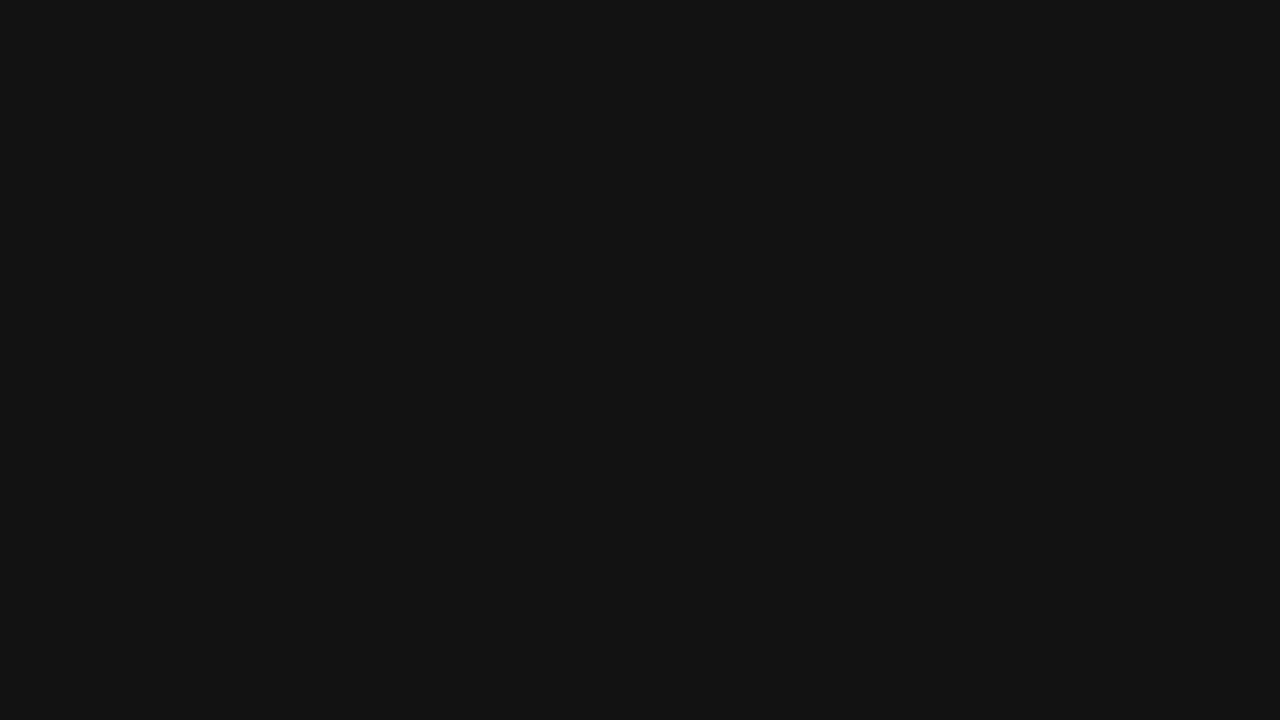

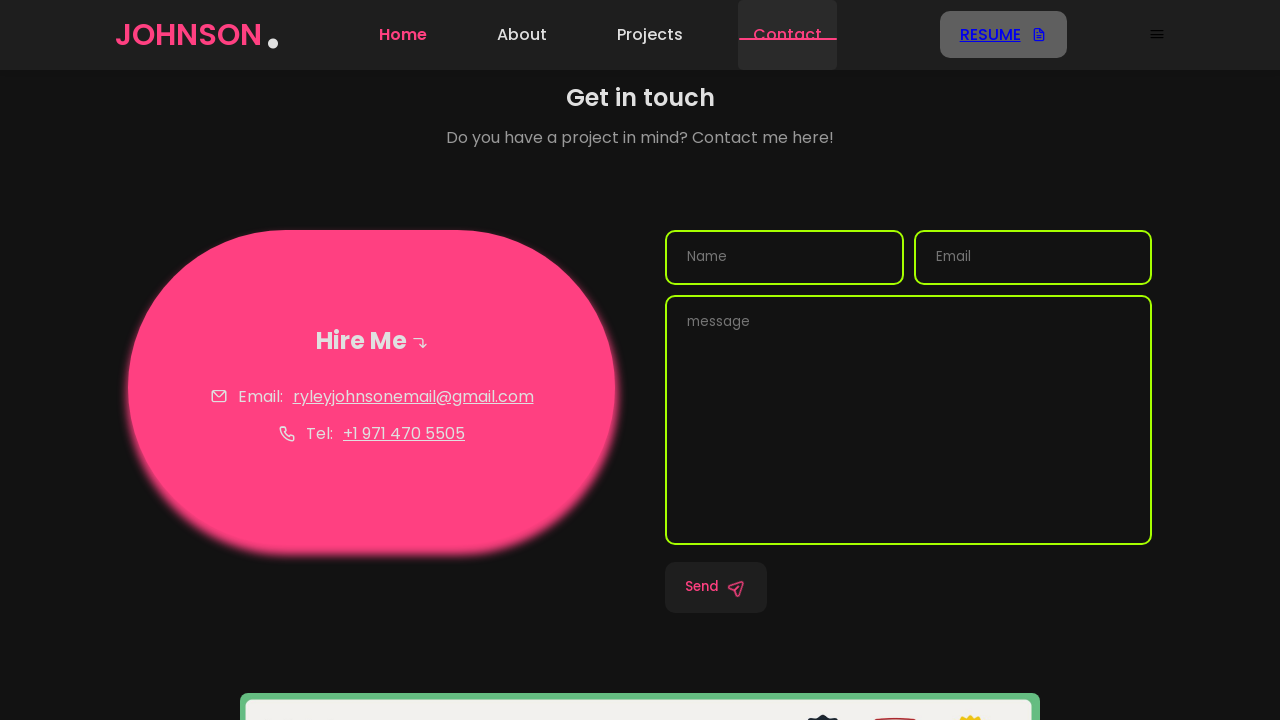